Tests browser alert handling by clicking a button that triggers an alert, accepting it, then reading a value from the page, calculating a mathematical result (log of absolute value of 12*sin(x)), entering the answer, and submitting the form.

Starting URL: http://suninjuly.github.io/alert_accept.html

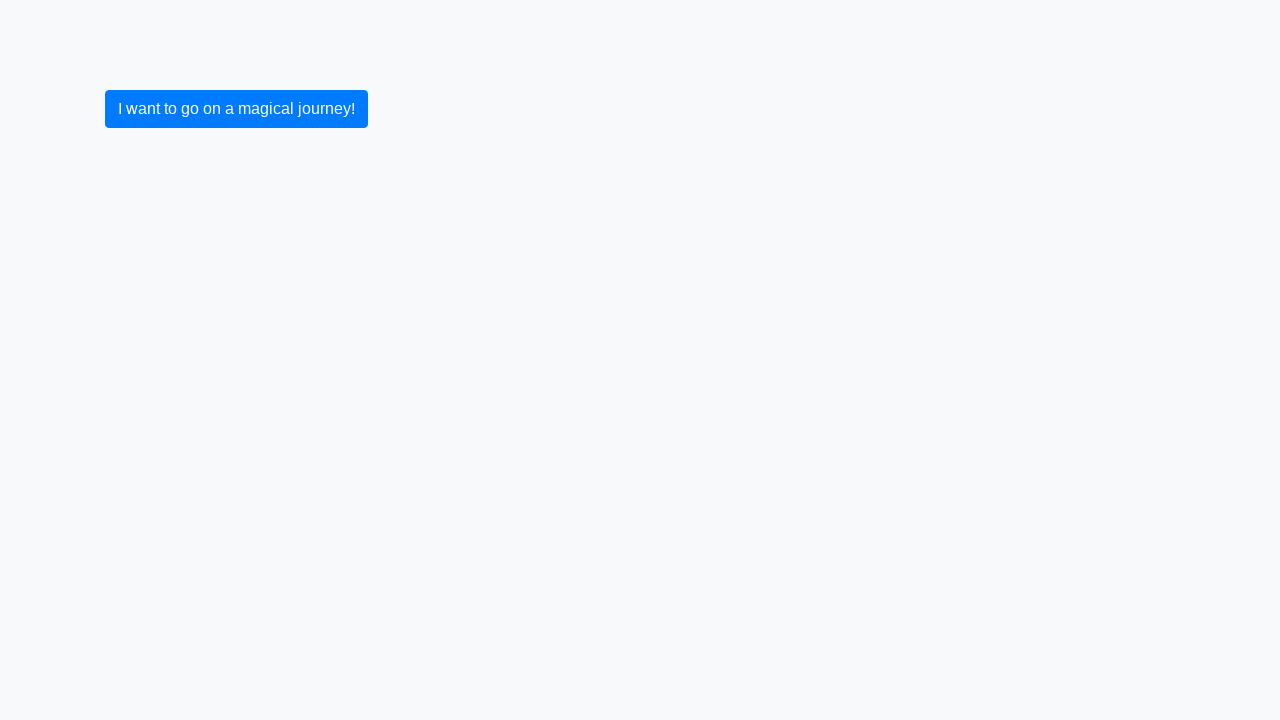

Clicked primary button to trigger alert at (236, 109) on button.btn-primary
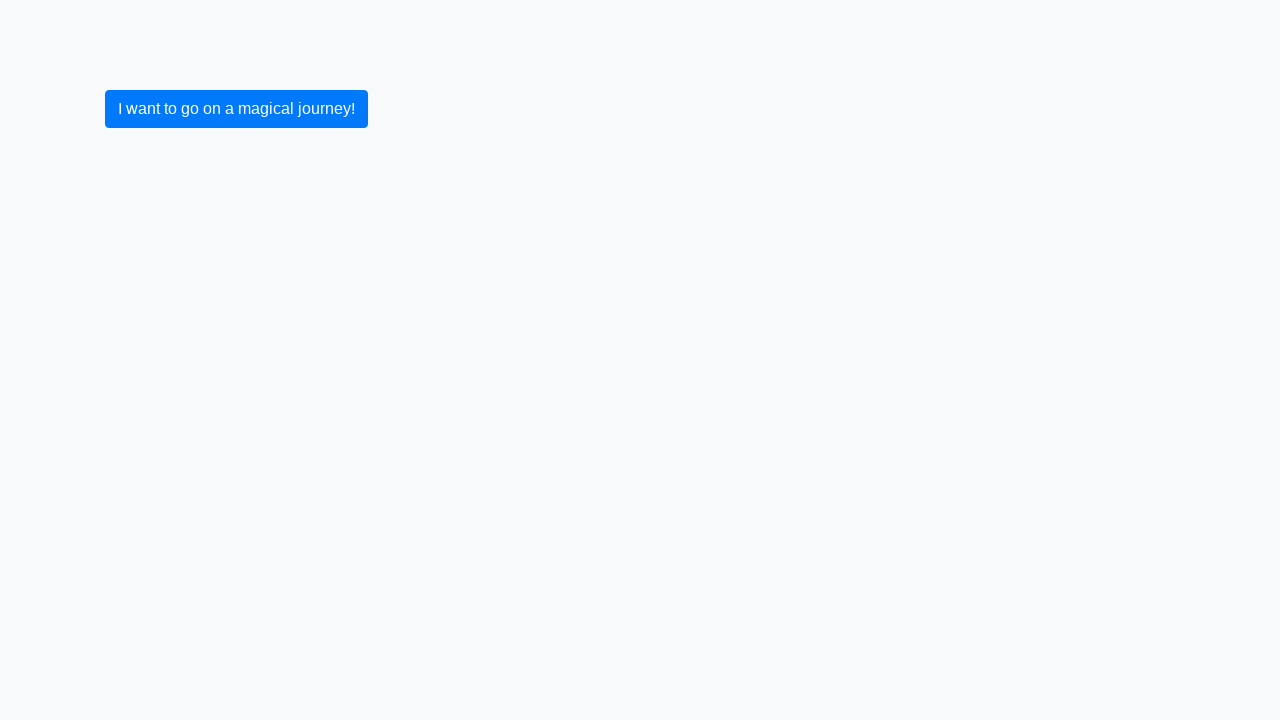

Set up dialog handler to accept alerts
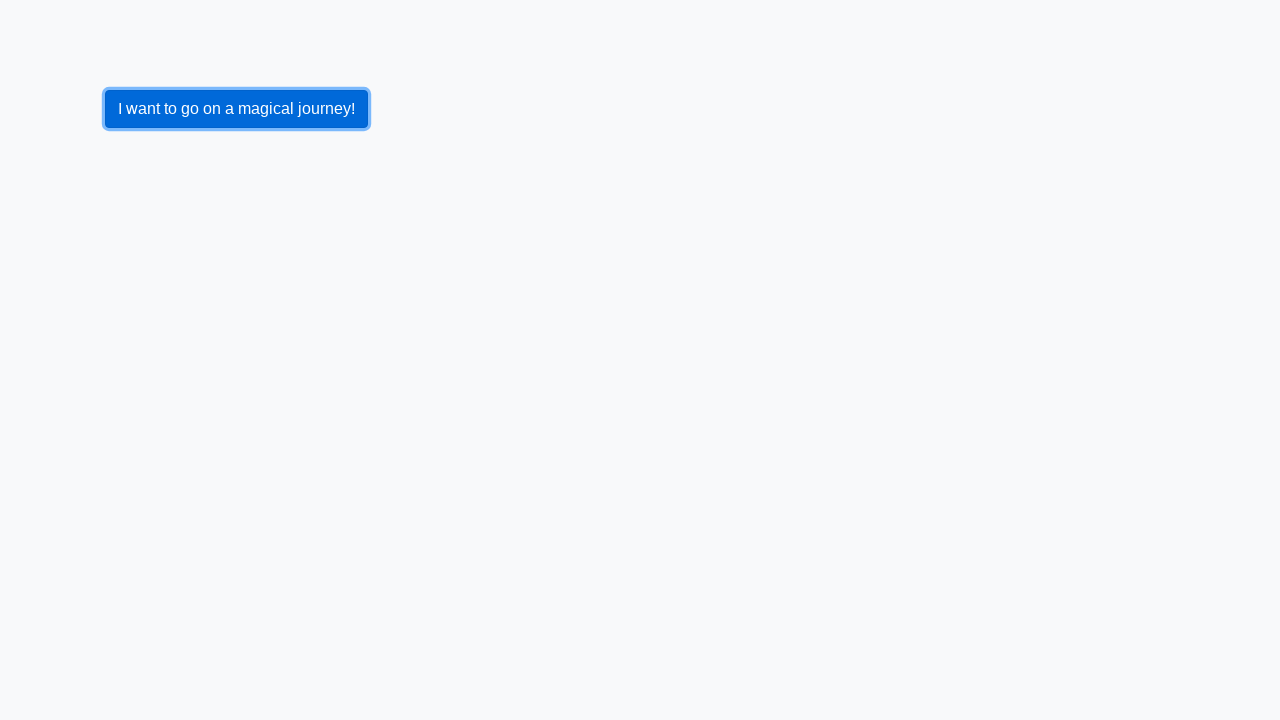

Set up one-time dialog handler to accept alert
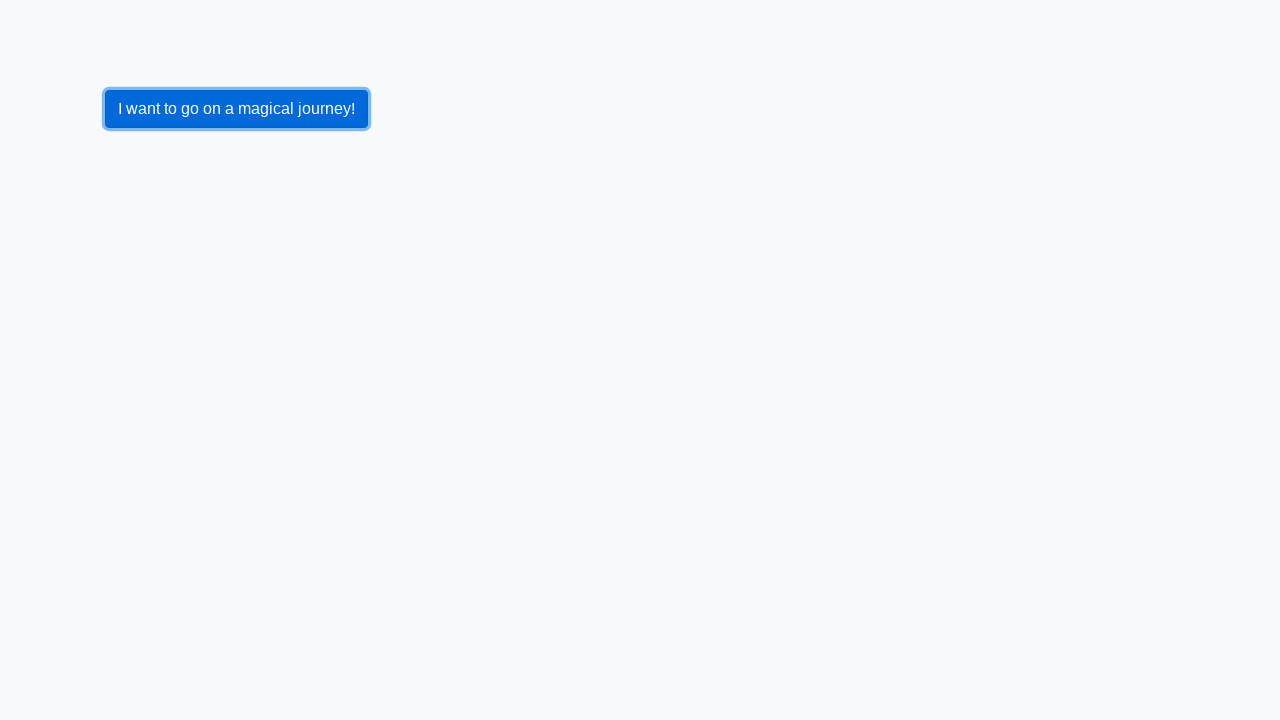

Clicked primary button to trigger alert again at (236, 109) on button.btn-primary
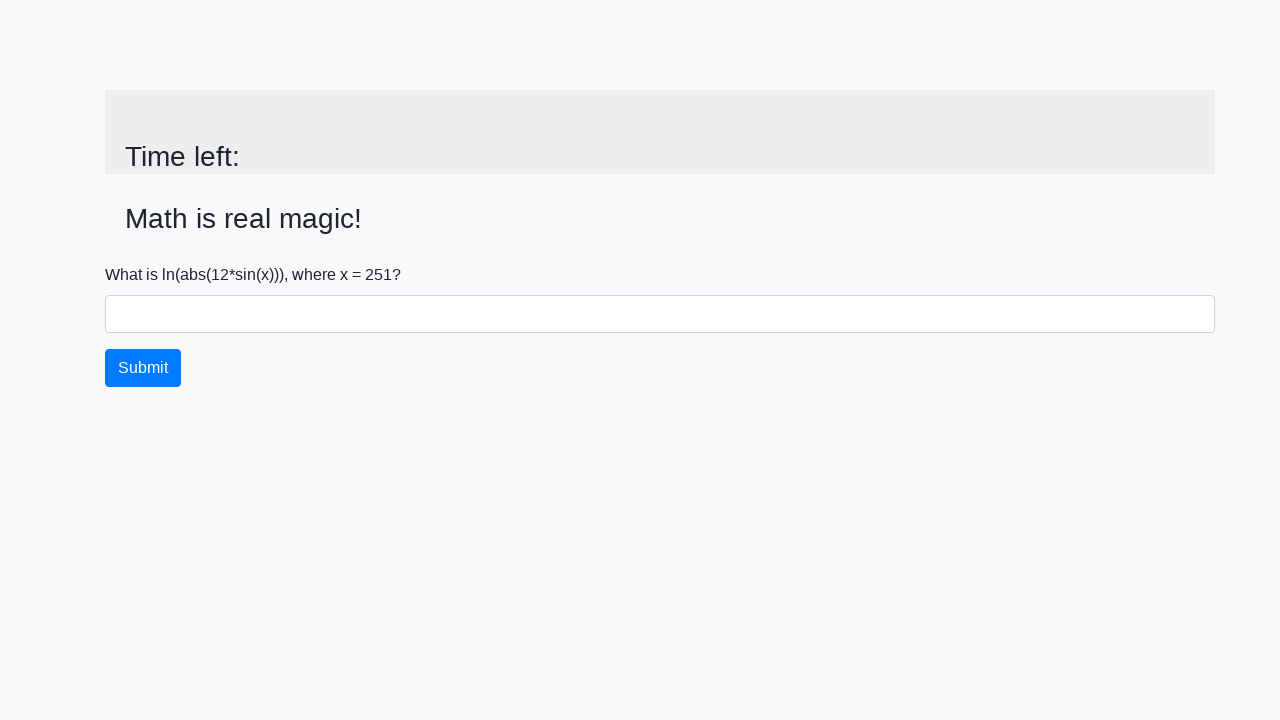

Input value element became visible after alert was dismissed
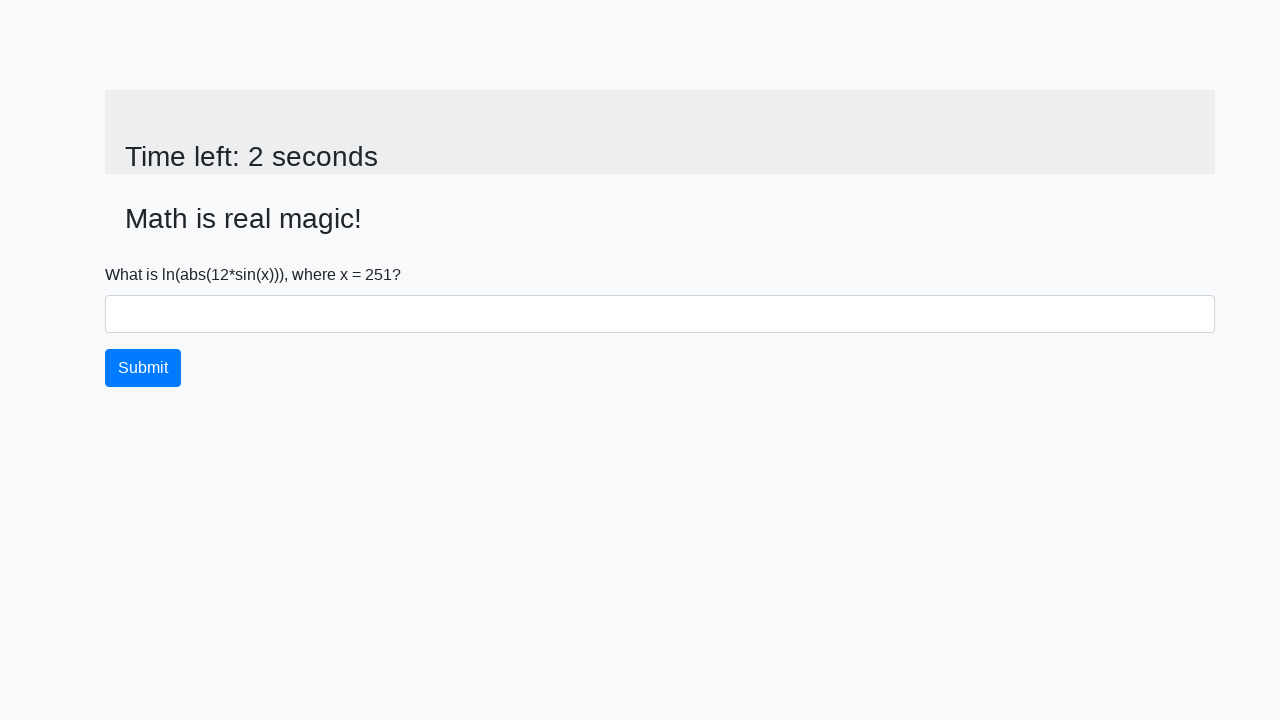

Retrieved x value from page: 251
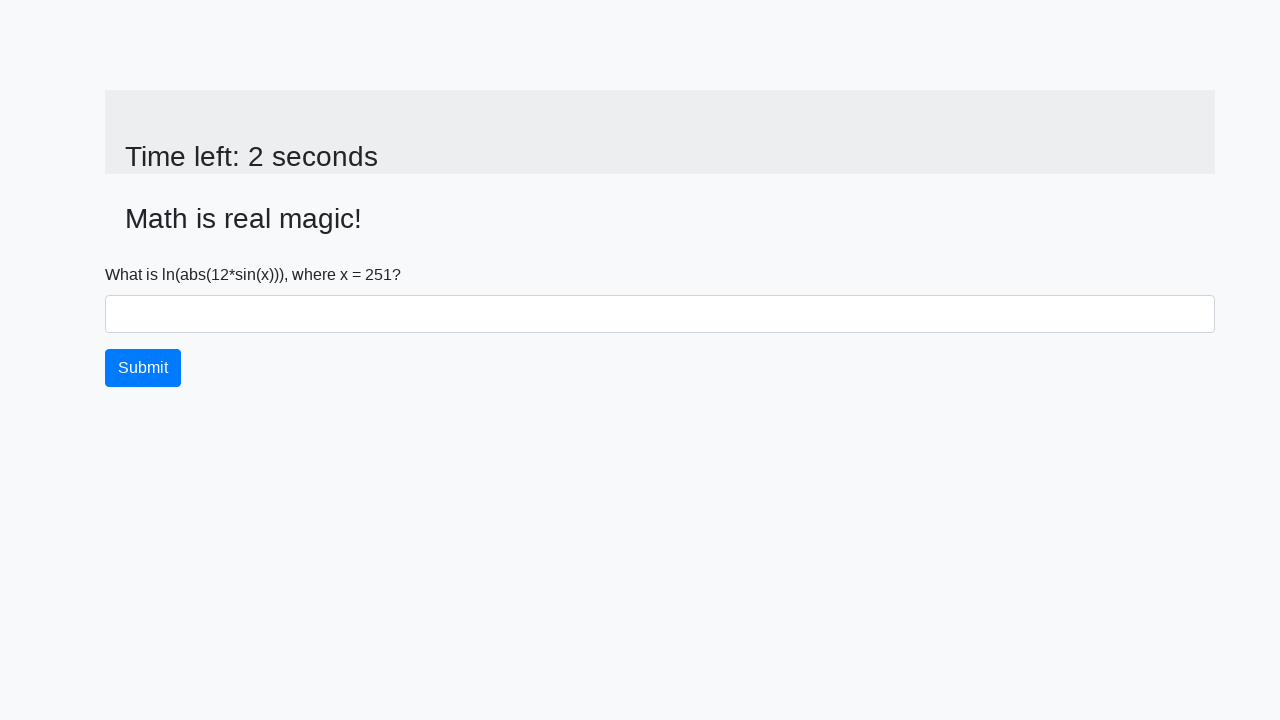

Parsed x value as integer: 251
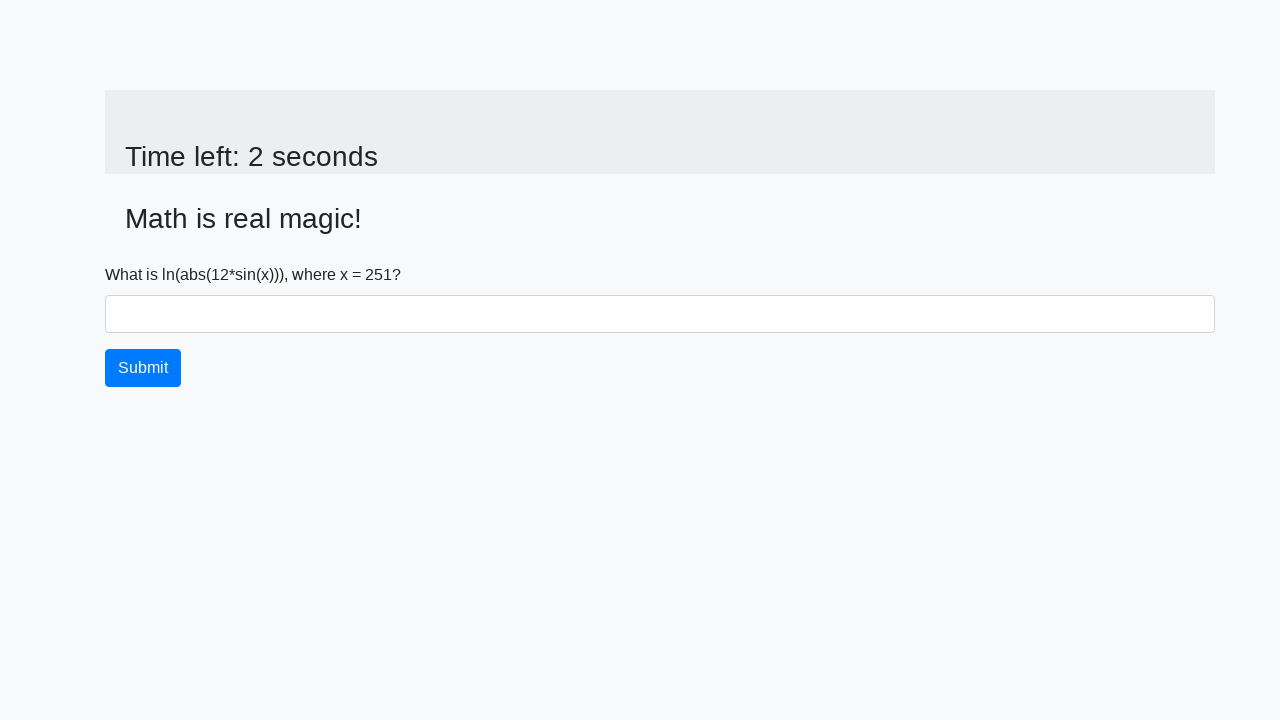

Calculated result using formula log(abs(12*sin(x))): 1.3504408167981623
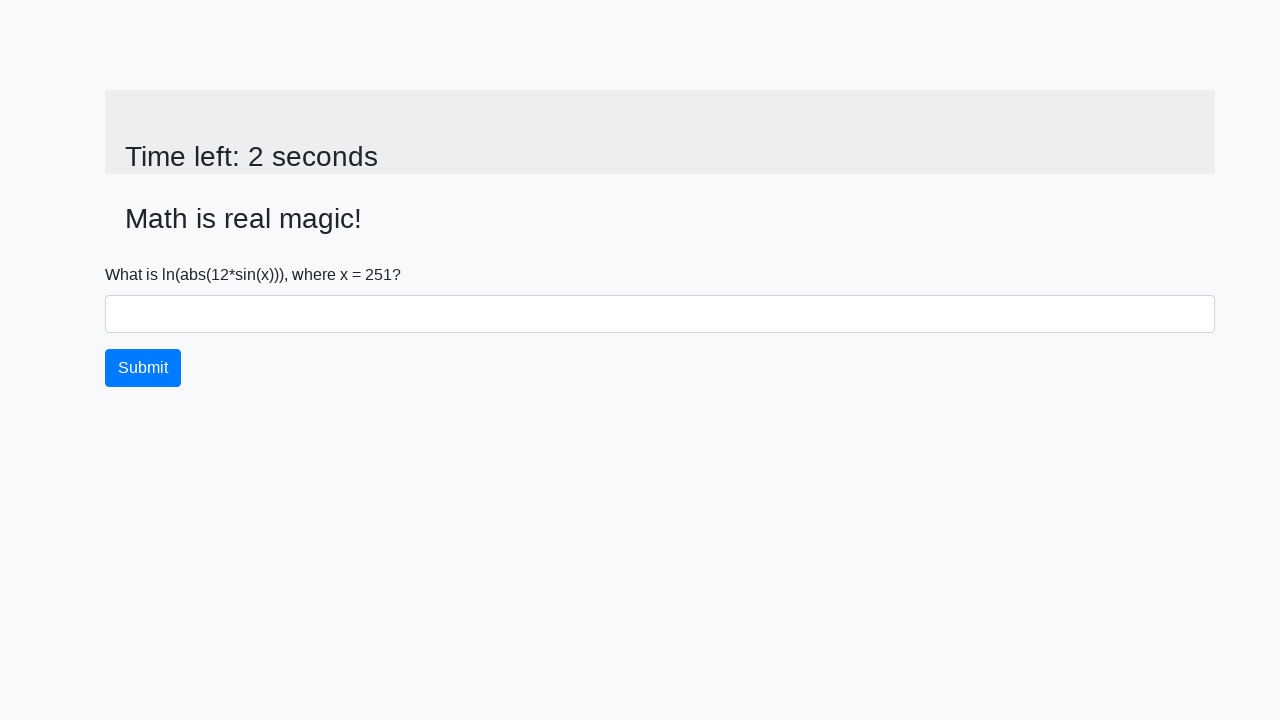

Filled answer field with calculated value: 1.3504408167981623 on #answer
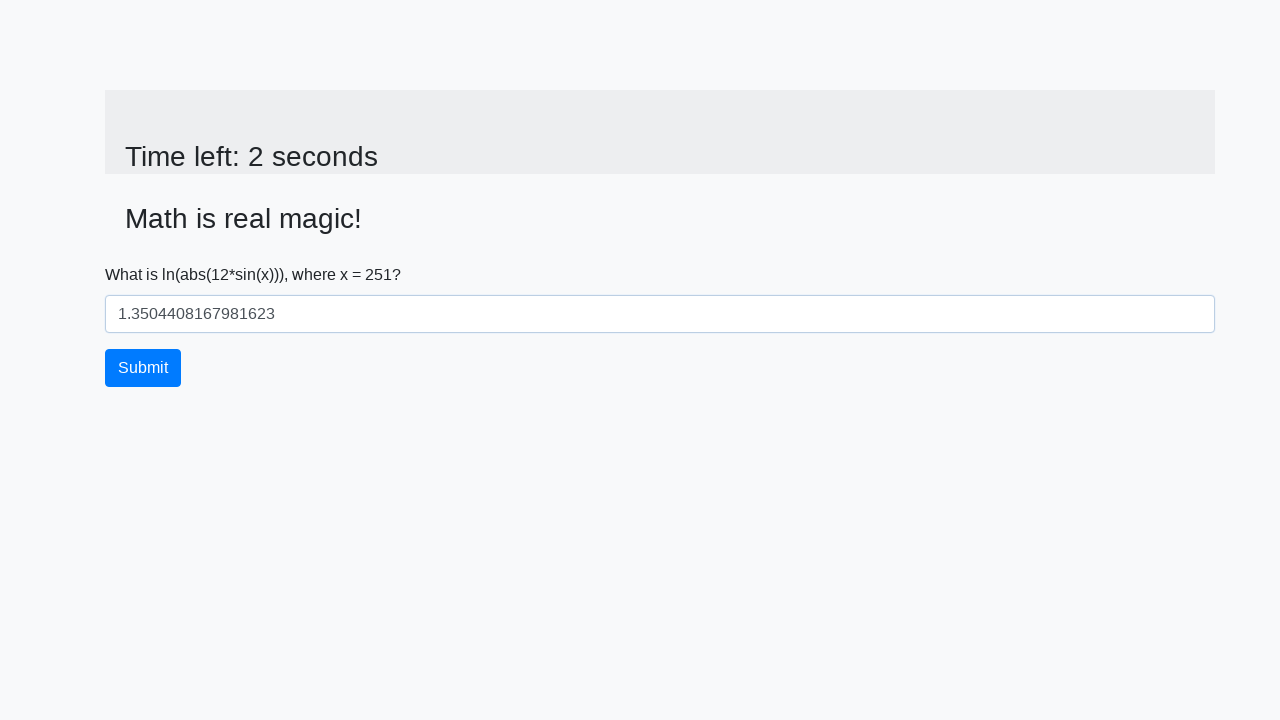

Clicked primary button to submit form at (143, 368) on button.btn-primary
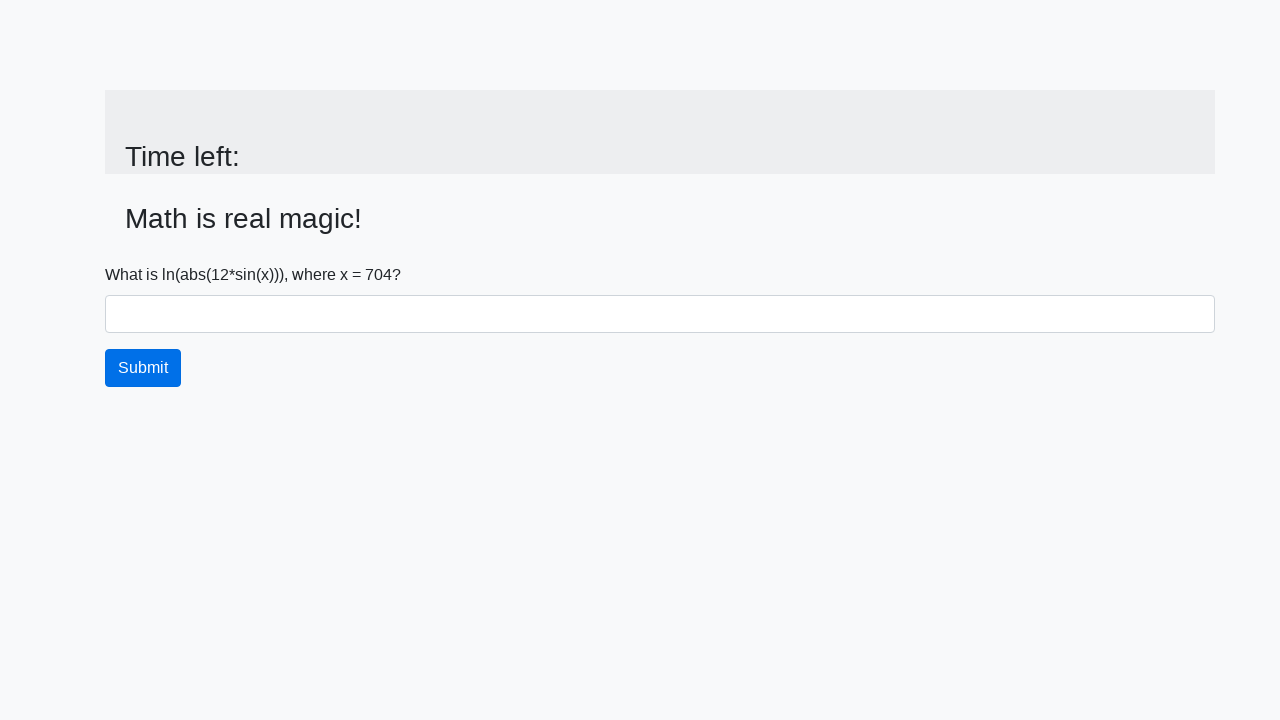

Waited 2 seconds for form submission result
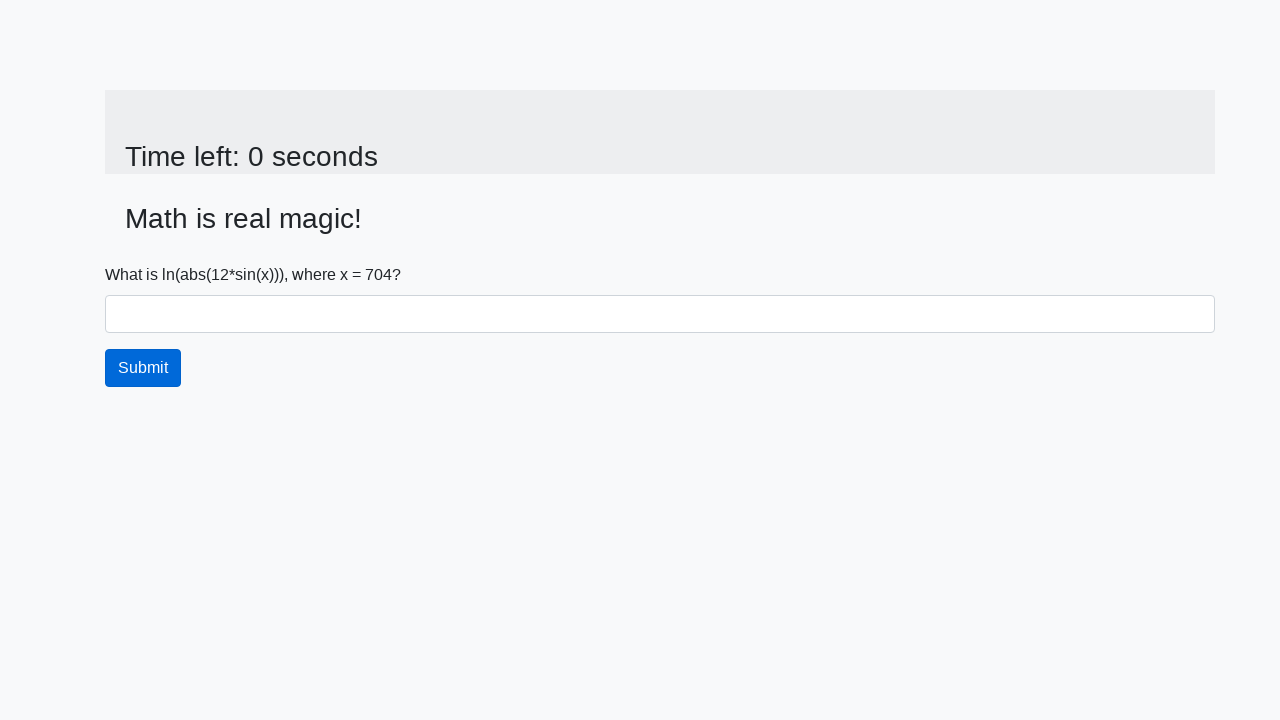

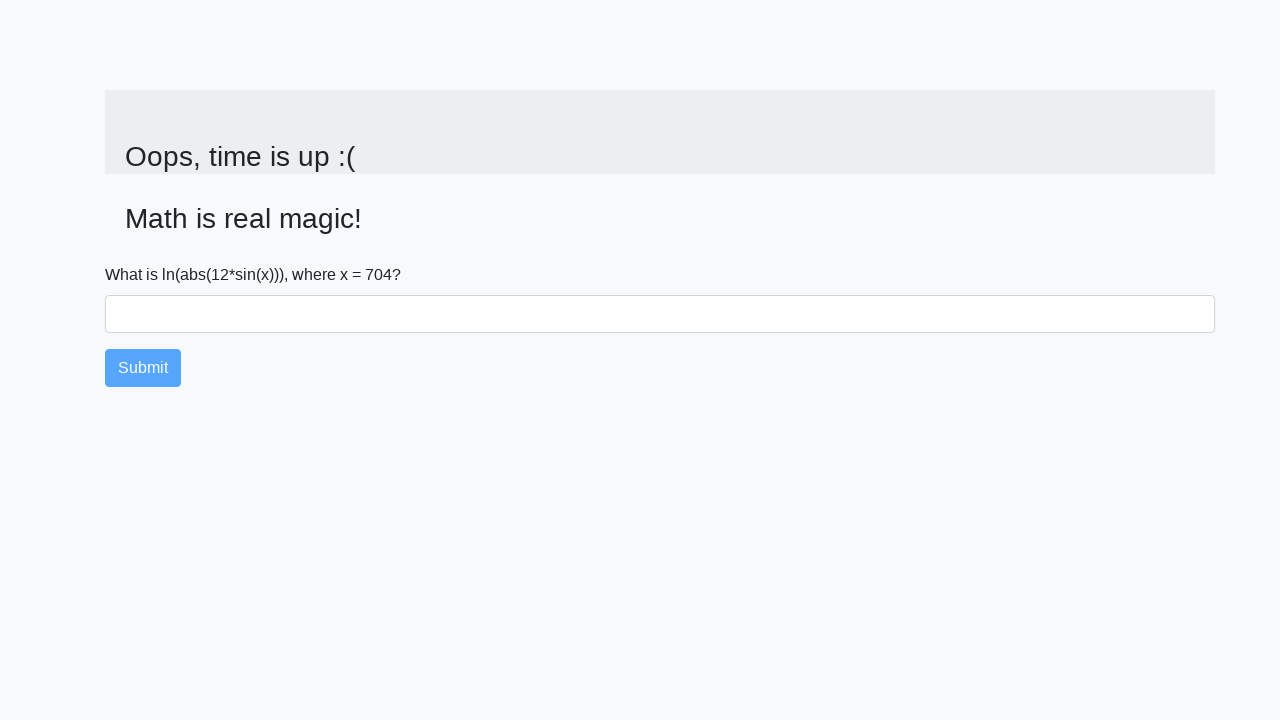